Tests that clicking All filter shows all todo items regardless of completion status

Starting URL: https://demo.playwright.dev/todomvc

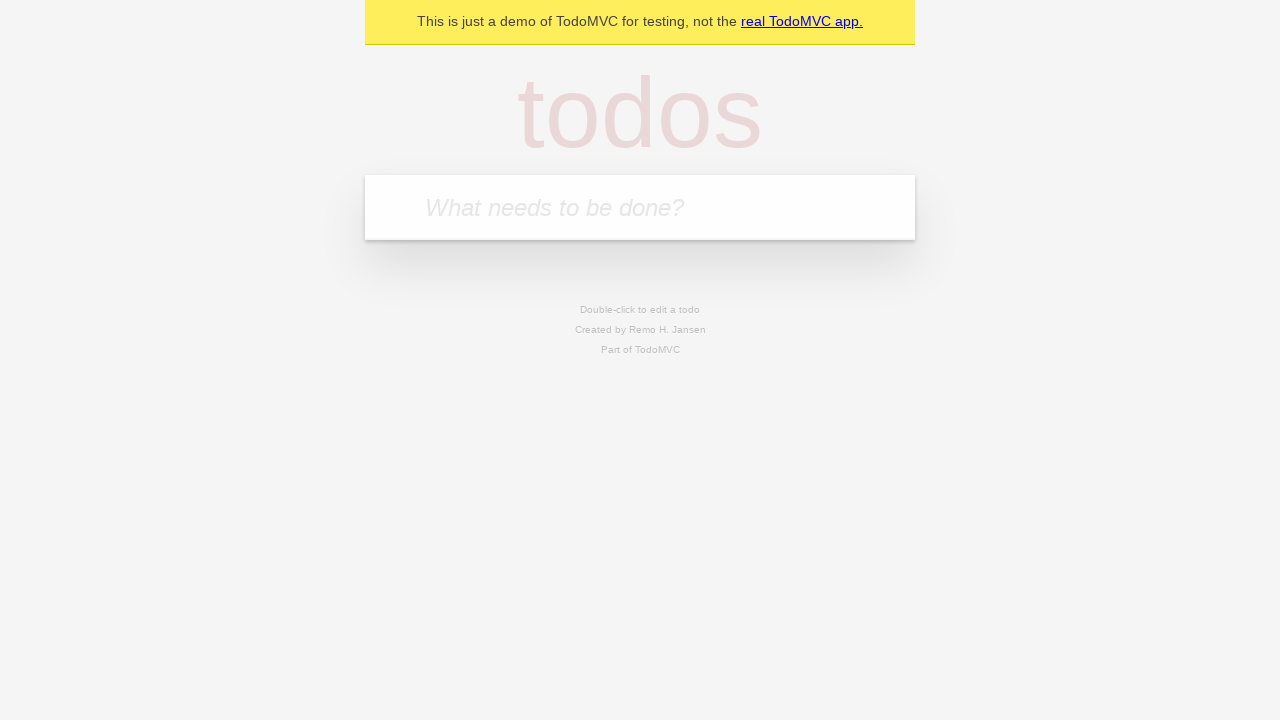

Filled todo input with 'buy some cheese' on internal:attr=[placeholder="What needs to be done?"i]
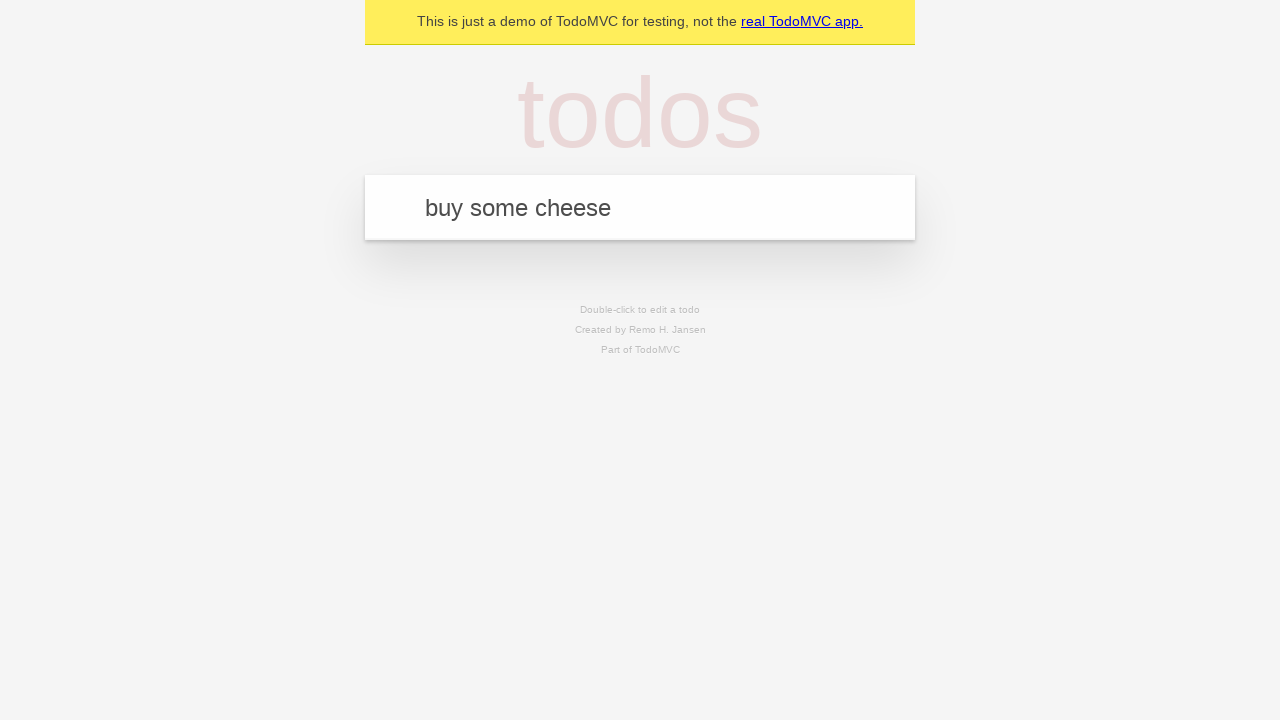

Pressed Enter to create first todo item on internal:attr=[placeholder="What needs to be done?"i]
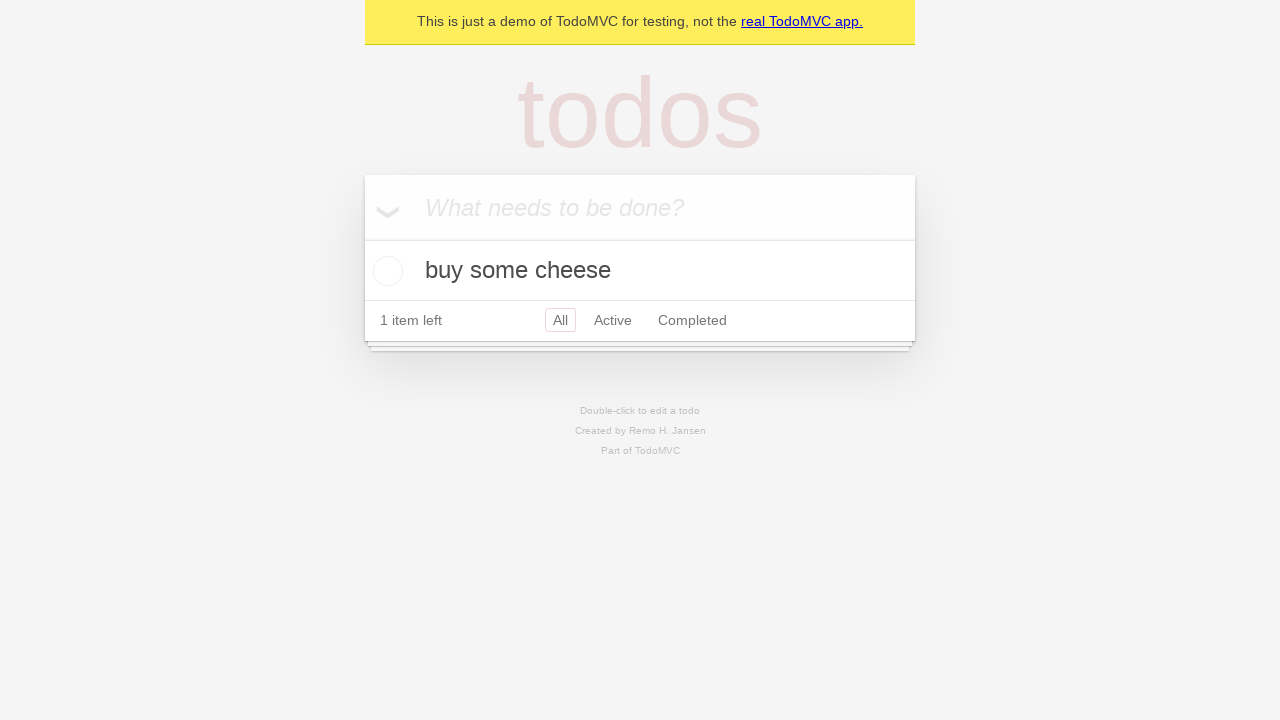

Filled todo input with 'feed the cat' on internal:attr=[placeholder="What needs to be done?"i]
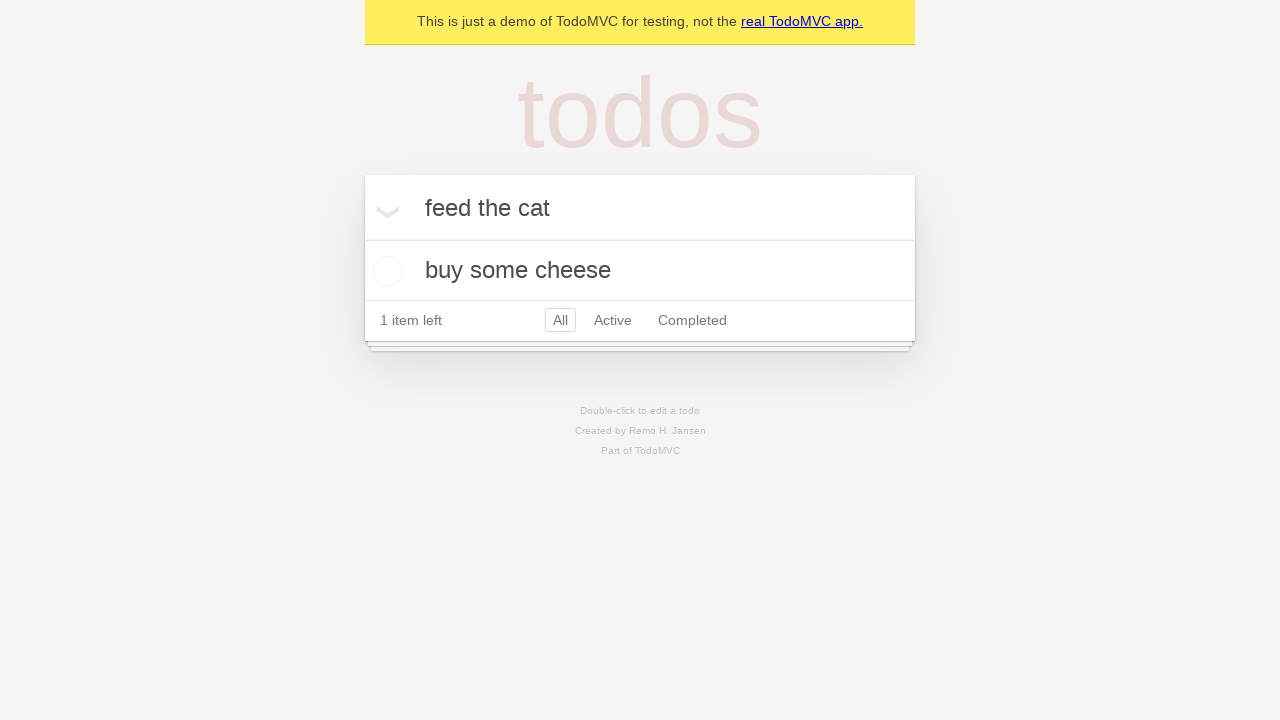

Pressed Enter to create second todo item on internal:attr=[placeholder="What needs to be done?"i]
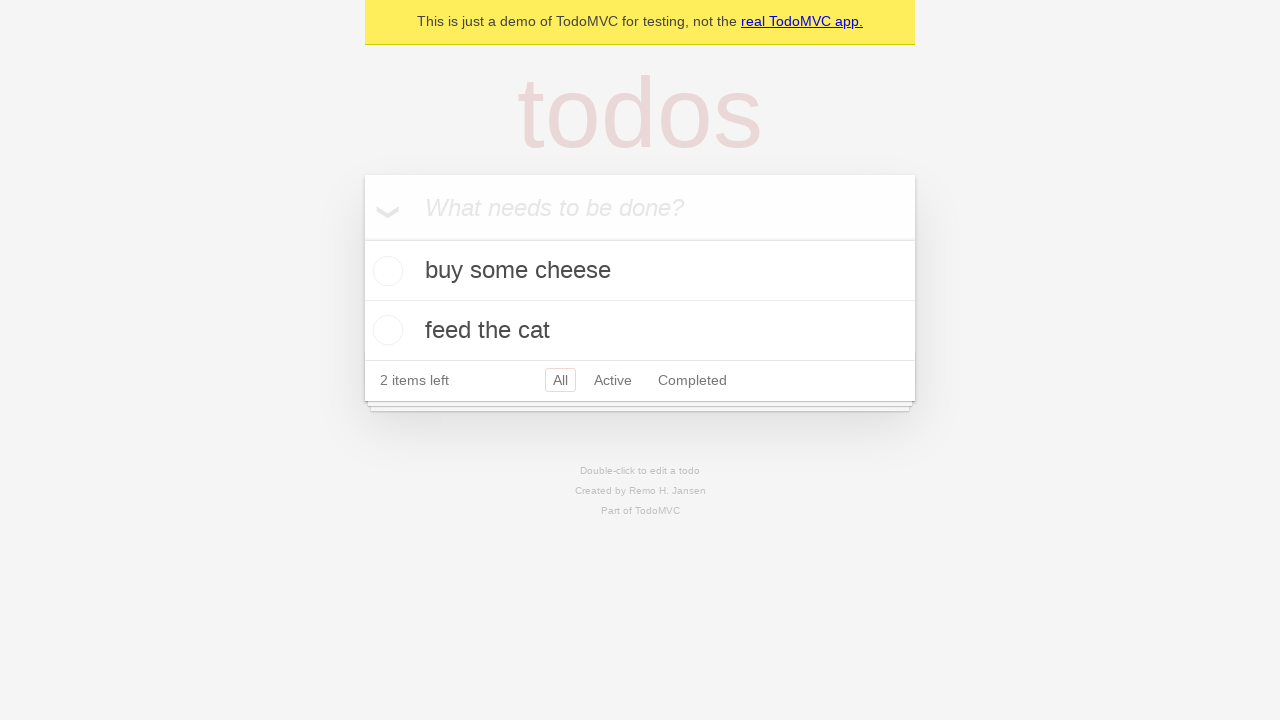

Filled todo input with 'book a doctors appointment' on internal:attr=[placeholder="What needs to be done?"i]
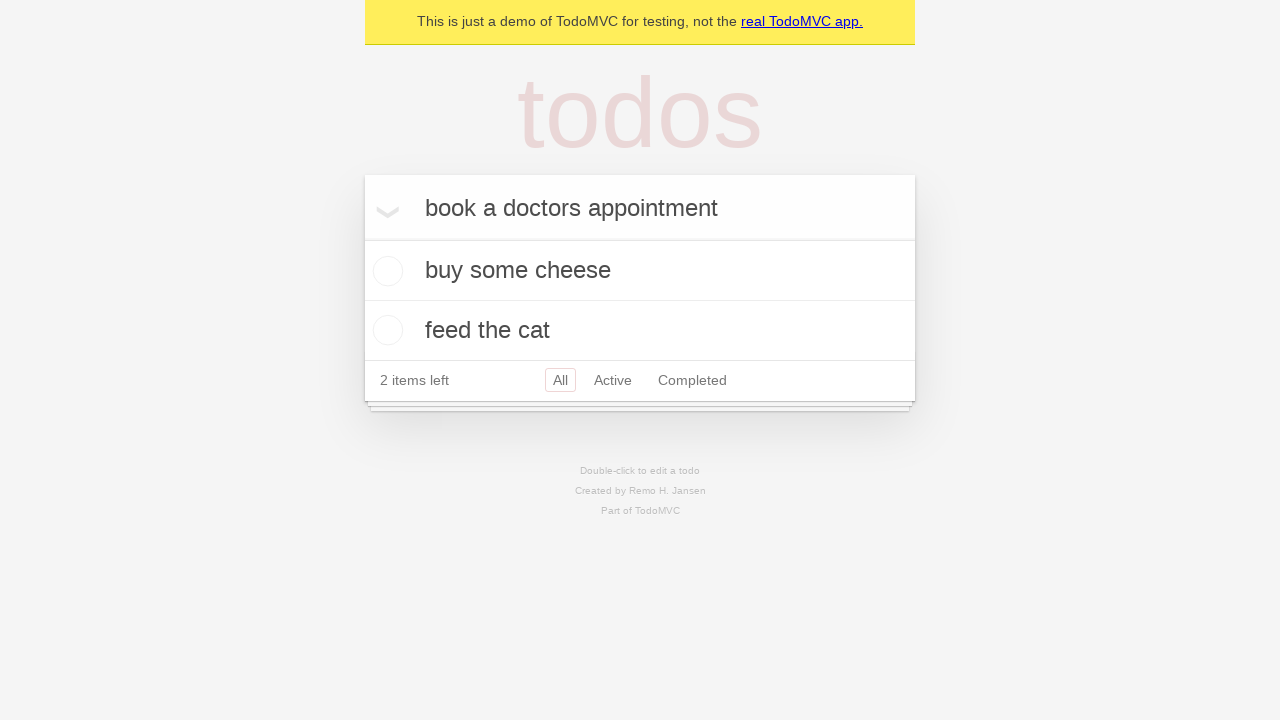

Pressed Enter to create third todo item on internal:attr=[placeholder="What needs to be done?"i]
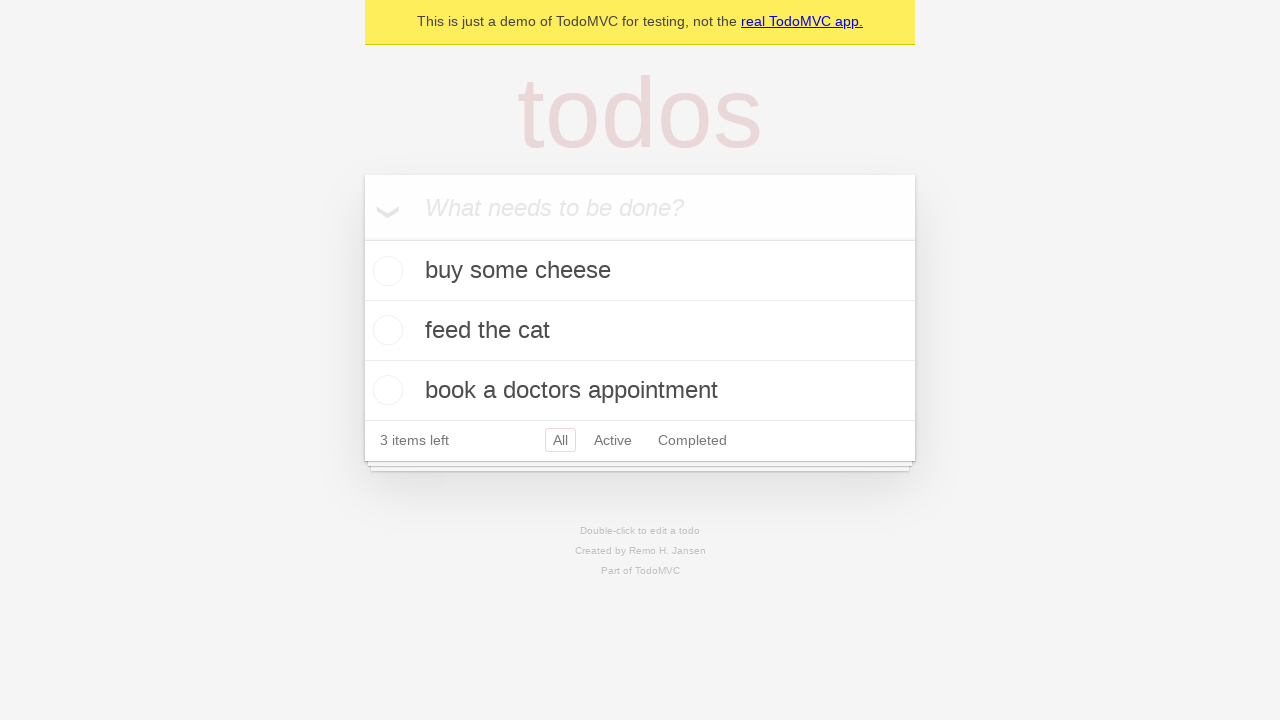

Checked the second todo item to mark it as completed at (385, 330) on internal:testid=[data-testid="todo-item"s] >> nth=1 >> internal:role=checkbox
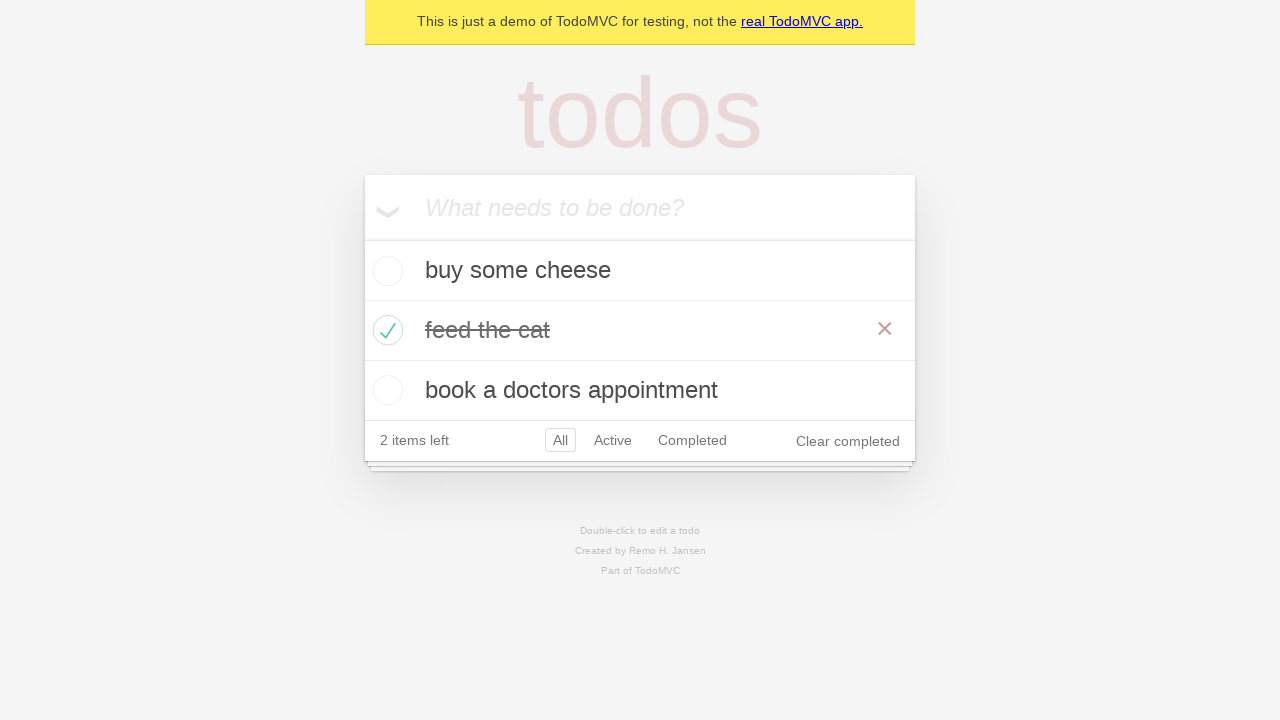

Clicked Active filter to display only incomplete items at (613, 440) on internal:role=link[name="Active"i]
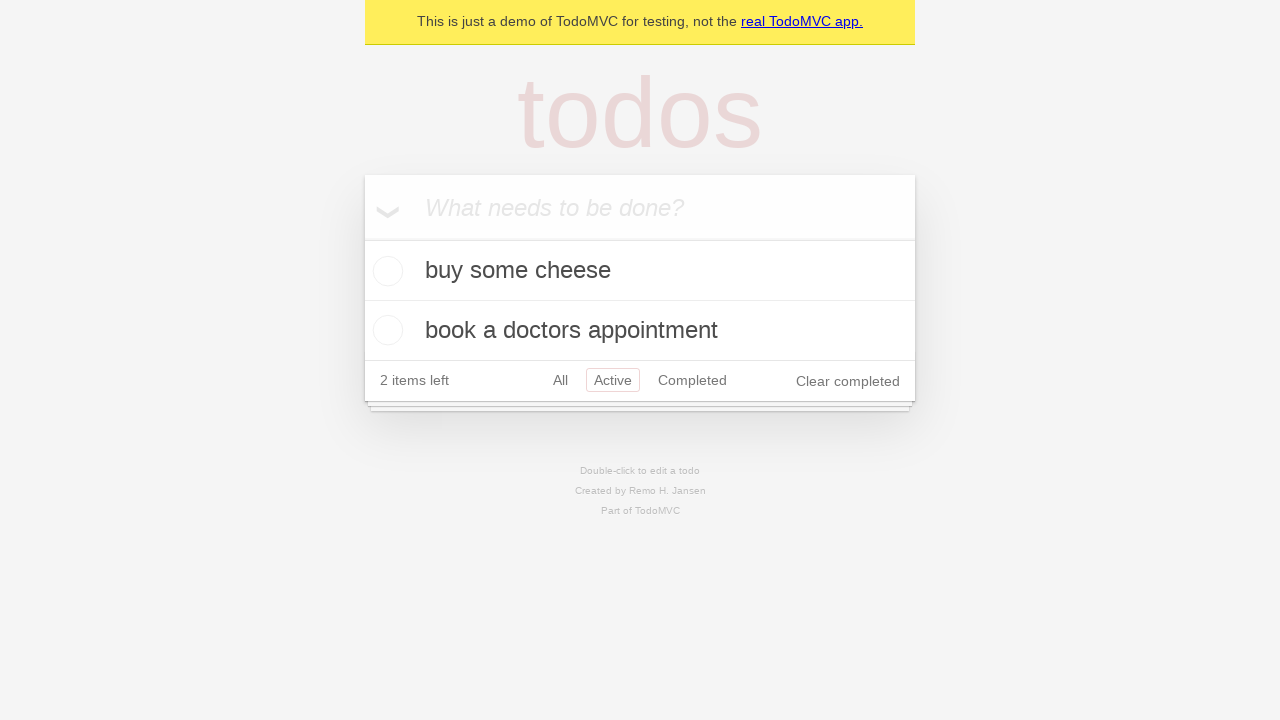

Clicked Completed filter to display only completed items at (692, 380) on internal:role=link[name="Completed"i]
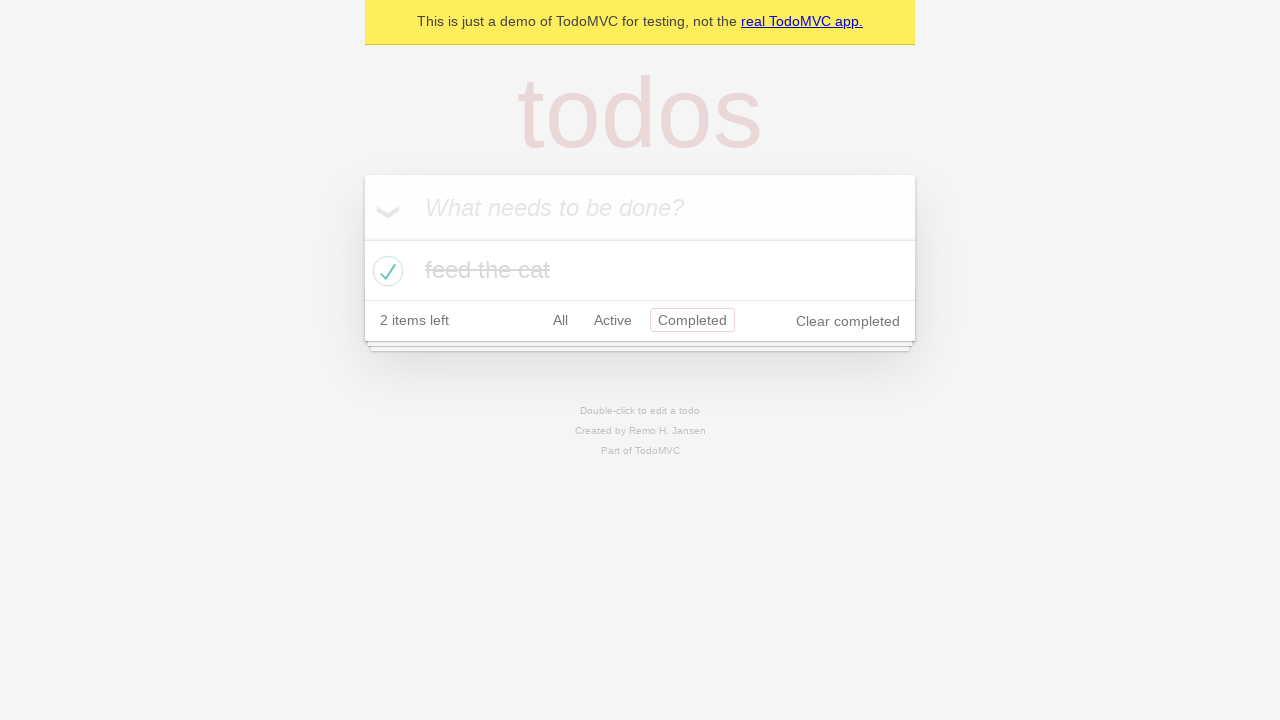

Clicked All filter to display all todo items regardless of completion status at (560, 320) on internal:role=link[name="All"i]
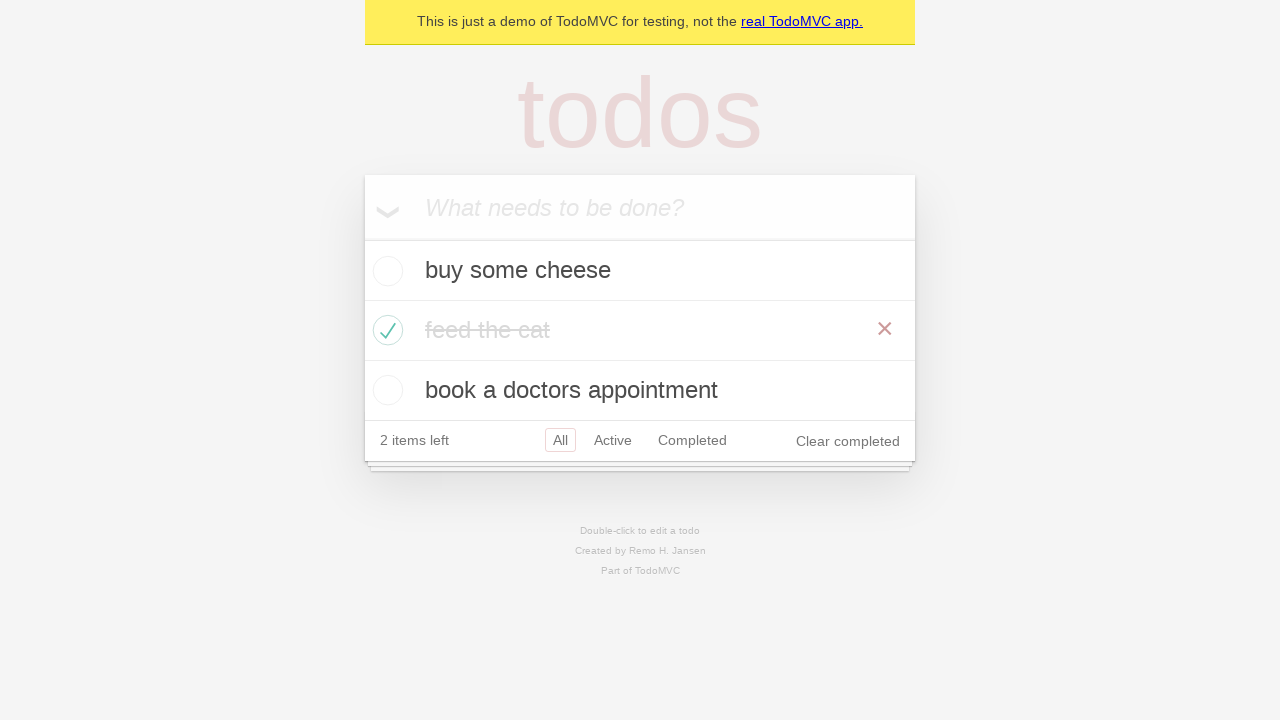

All todo items loaded and visible
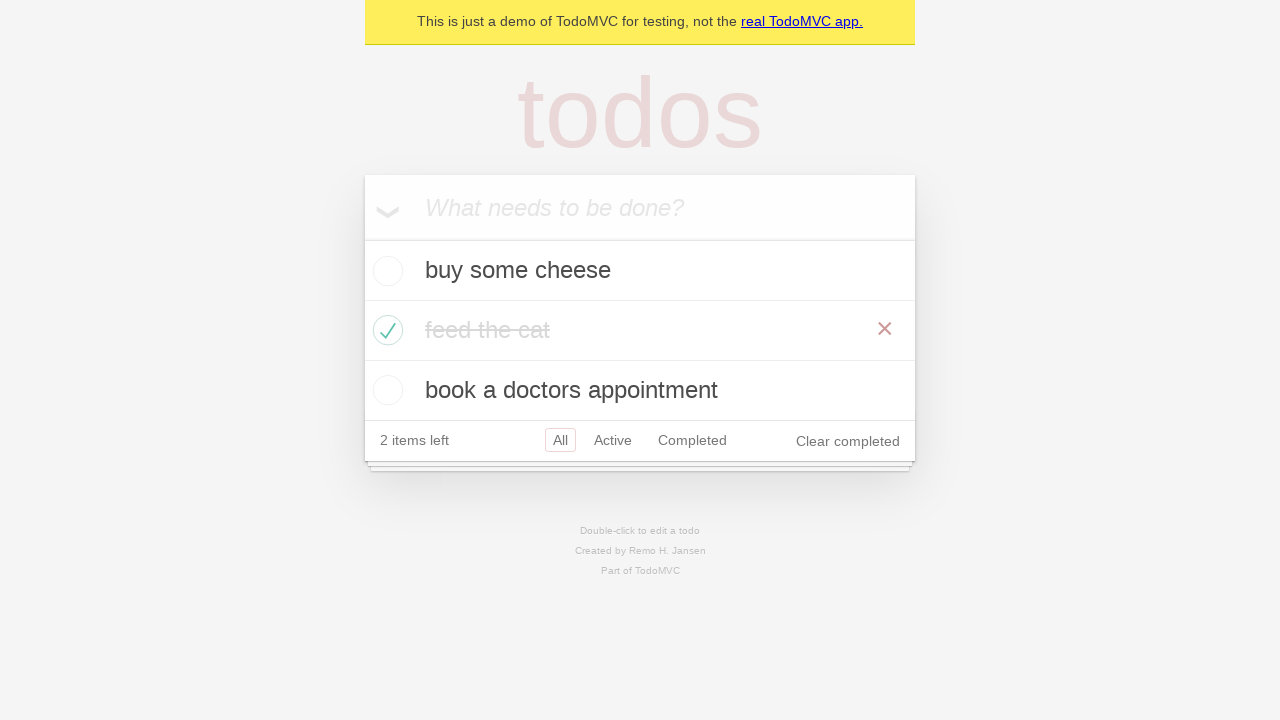

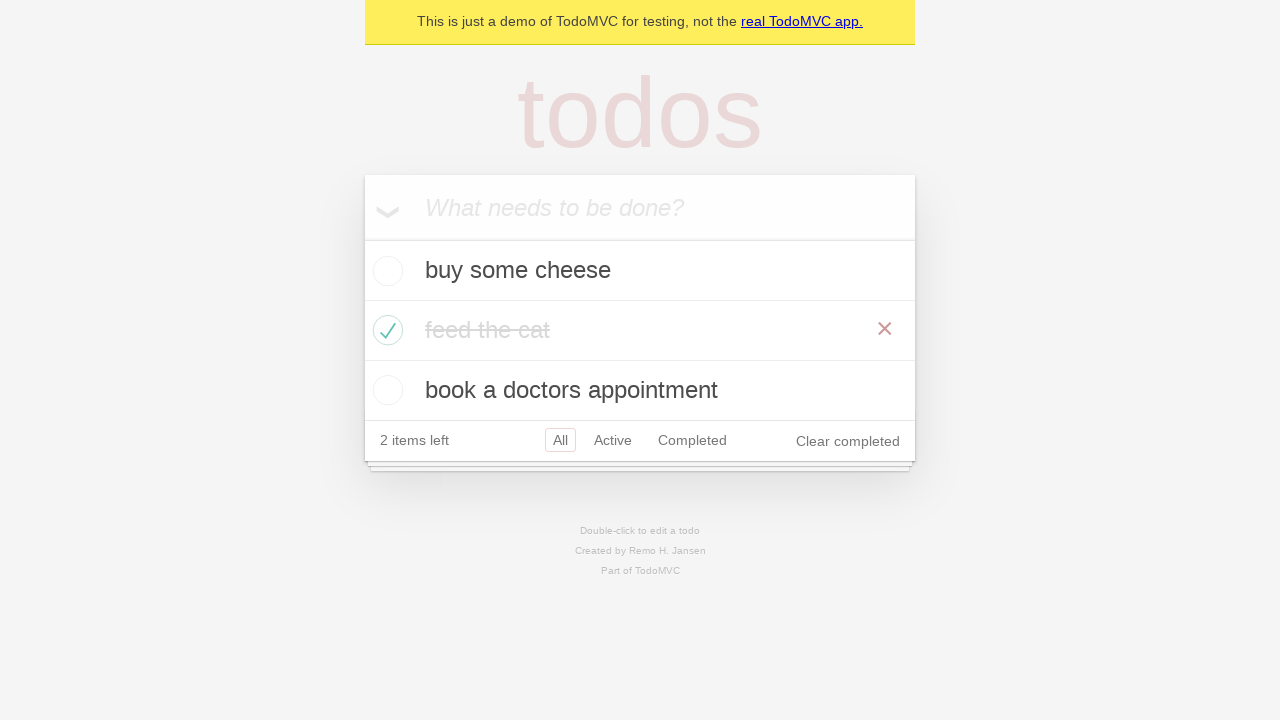